Tests an e-commerce shopping cart flow by searching for products containing "ber", adding all matching items to cart, applying a promo code, and verifying the code is applied successfully

Starting URL: https://rahulshettyacademy.com/seleniumPractise/

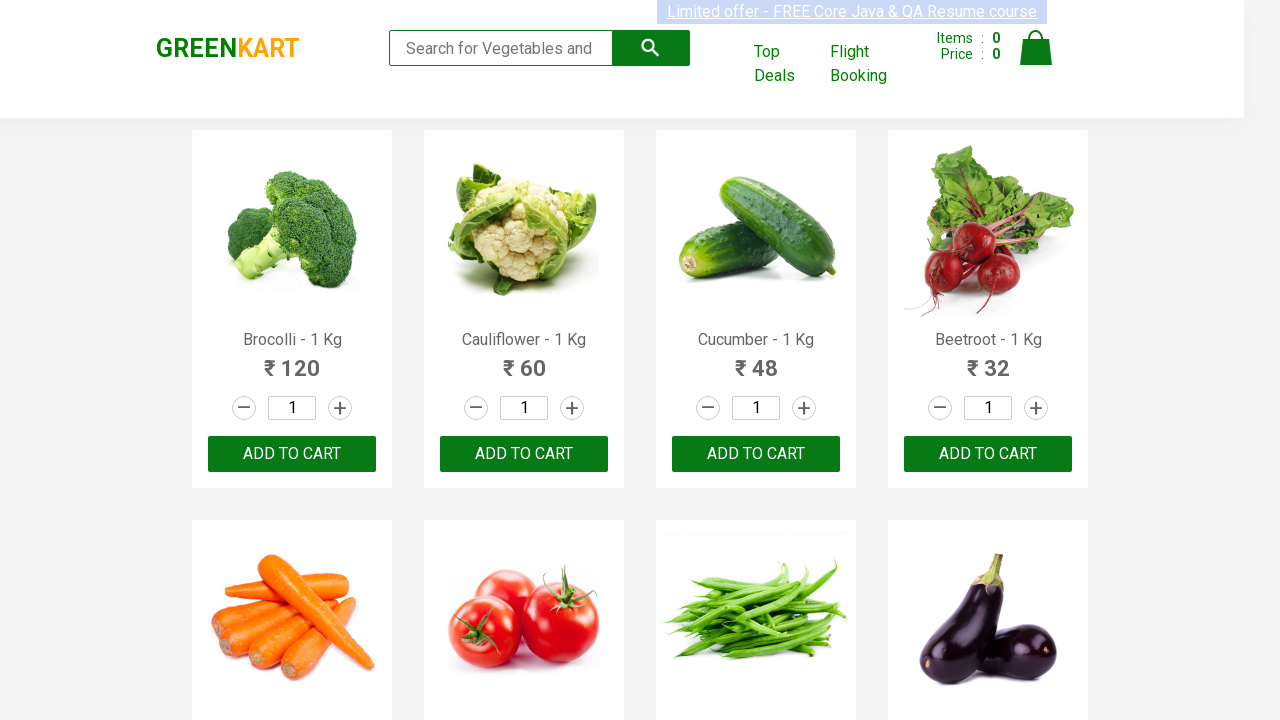

Filled search field with 'ber' on [type='search']
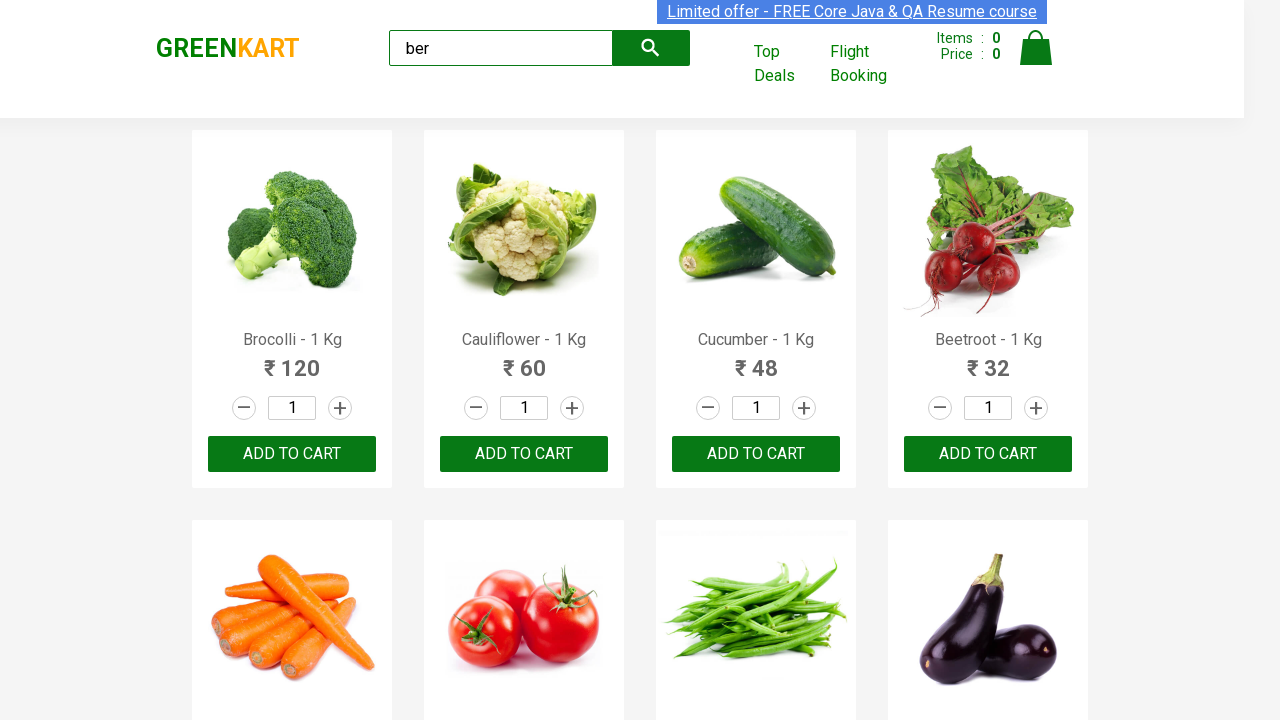

Waited for search results to filter
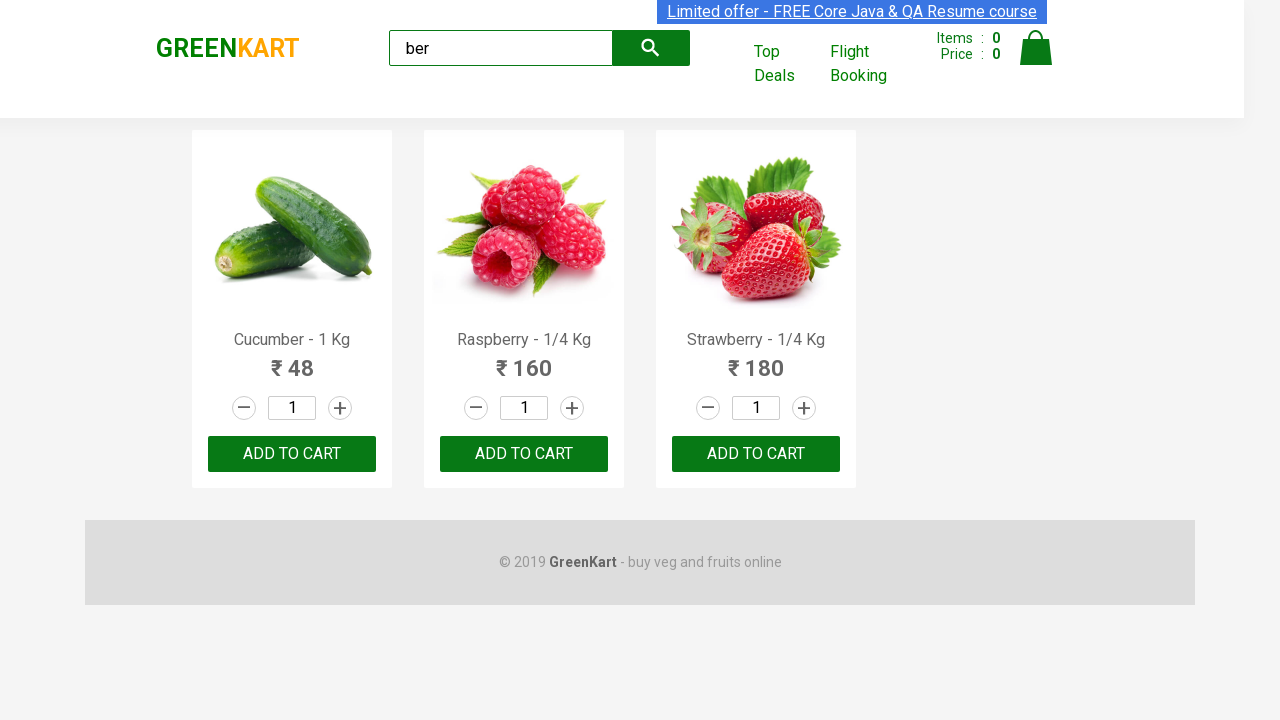

Located all product elements
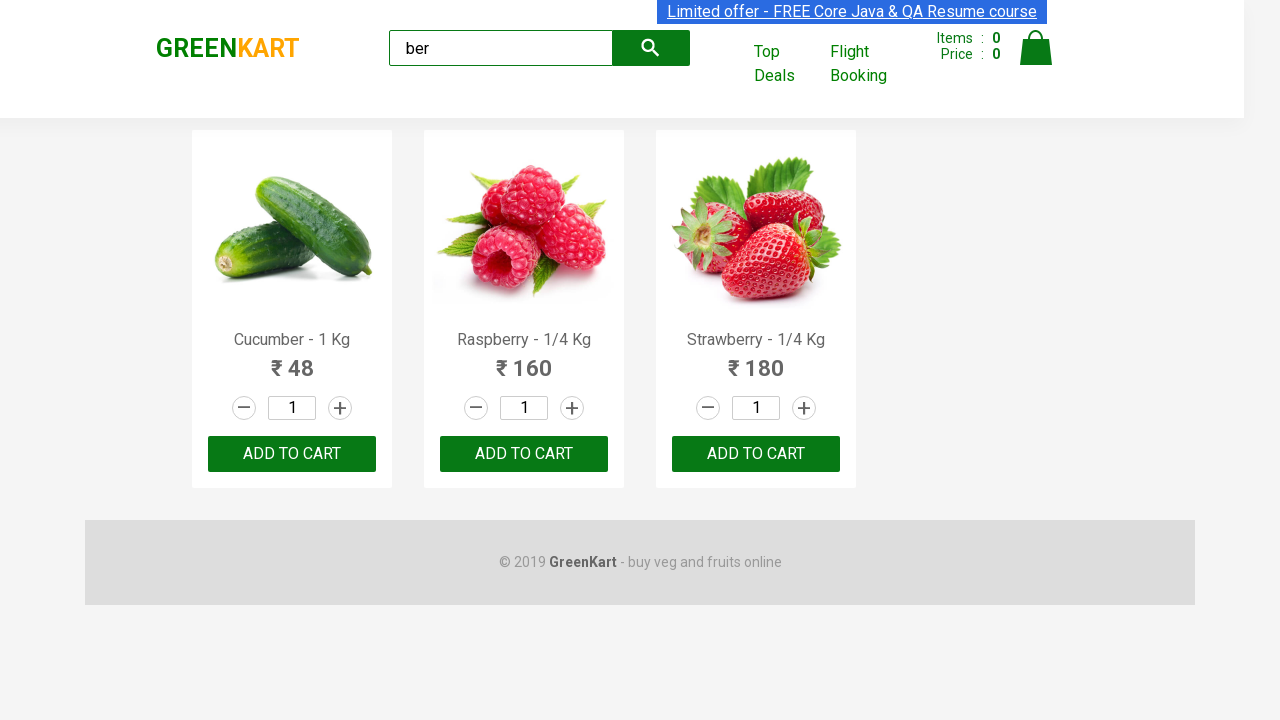

Verified 3 products are displayed
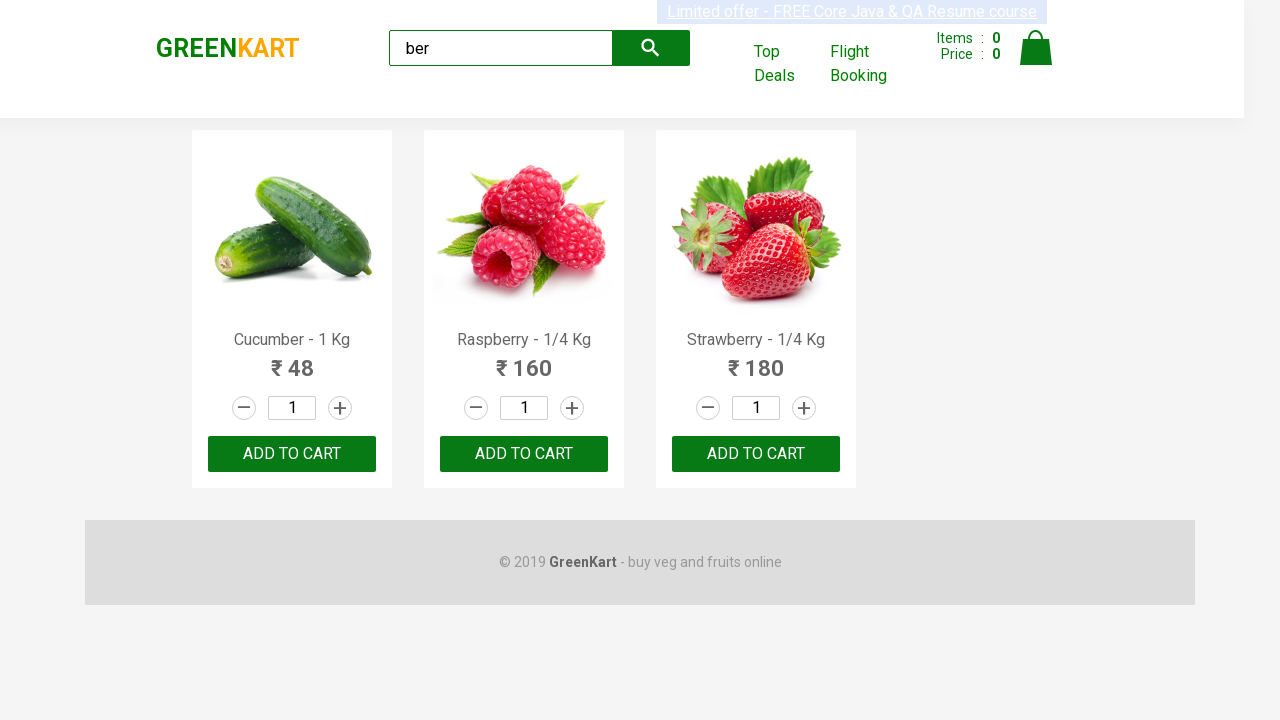

Located all 'Add to Cart' buttons
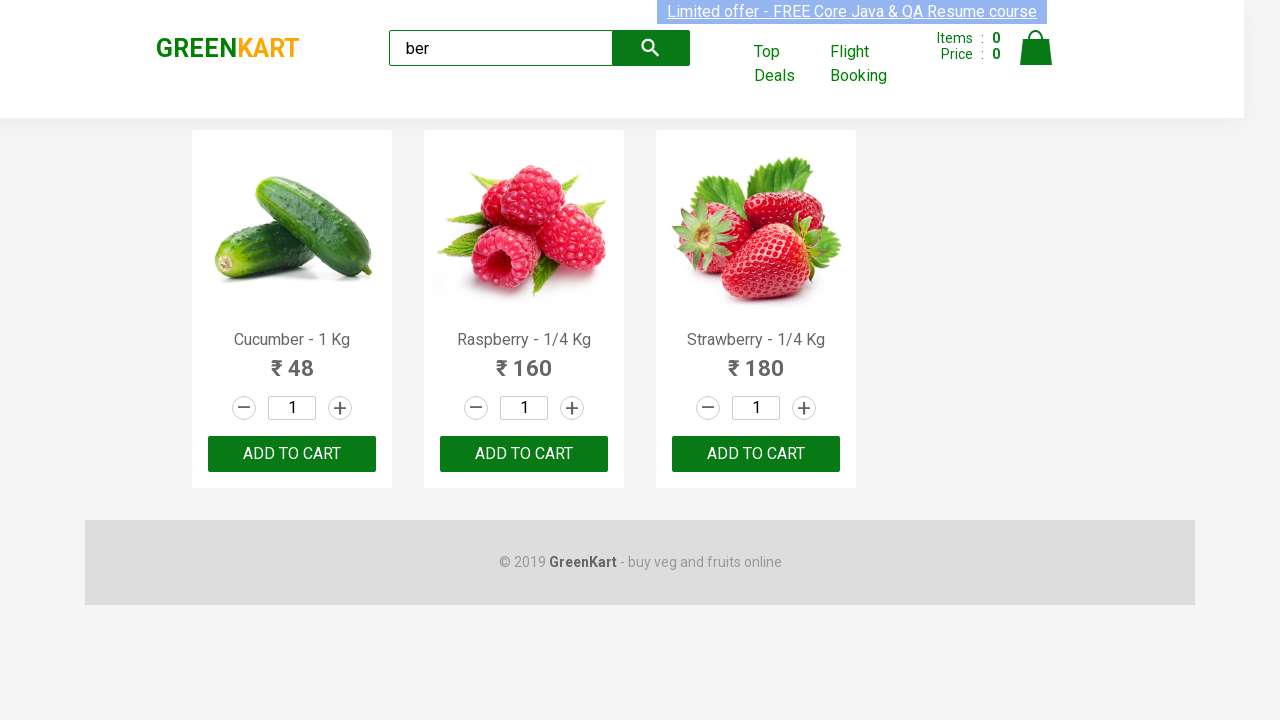

Clicked 'Add to Cart' button at (292, 454) on xpath=//div[@class='product-action']/button >> nth=0
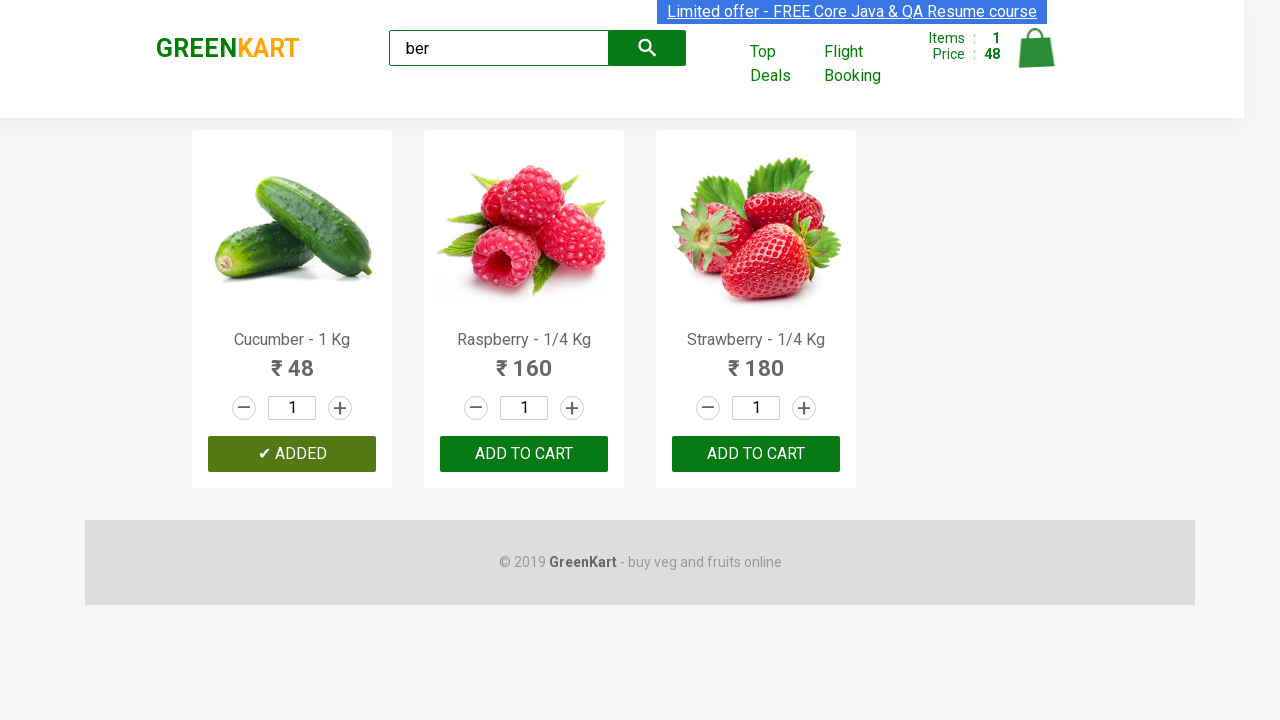

Clicked 'Add to Cart' button at (524, 454) on xpath=//div[@class='product-action']/button >> nth=1
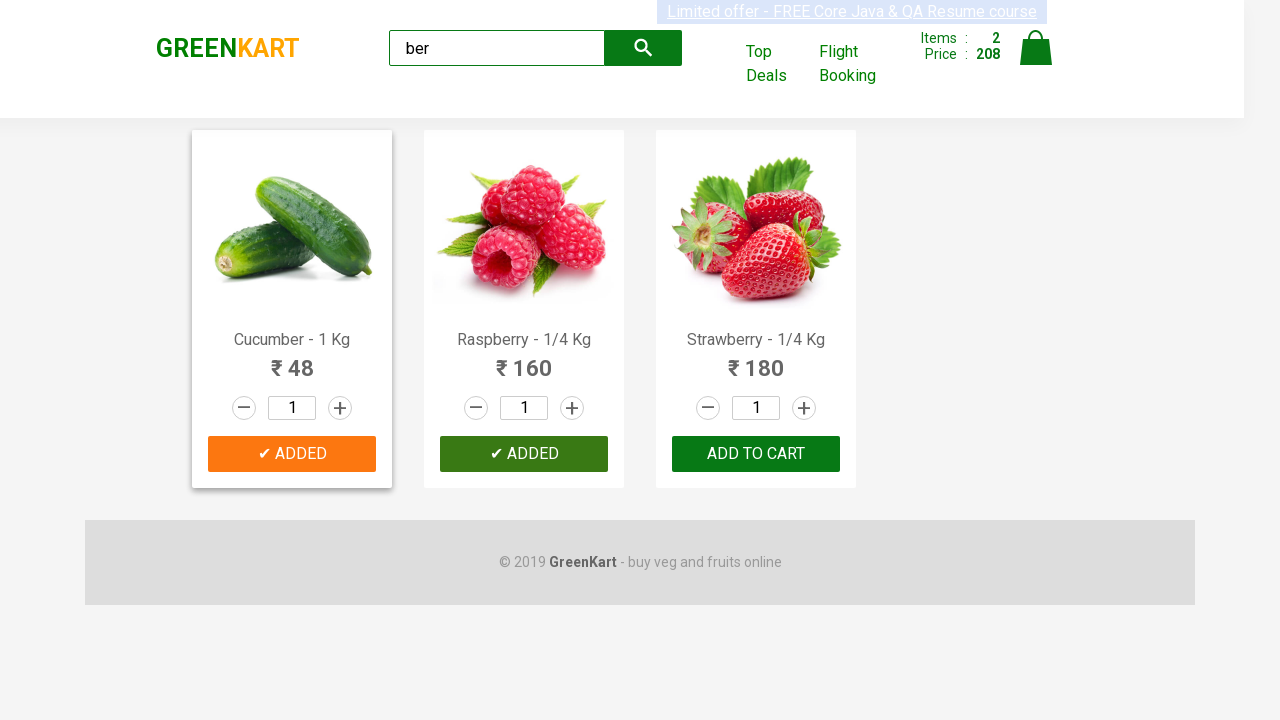

Clicked 'Add to Cart' button at (756, 454) on xpath=//div[@class='product-action']/button >> nth=2
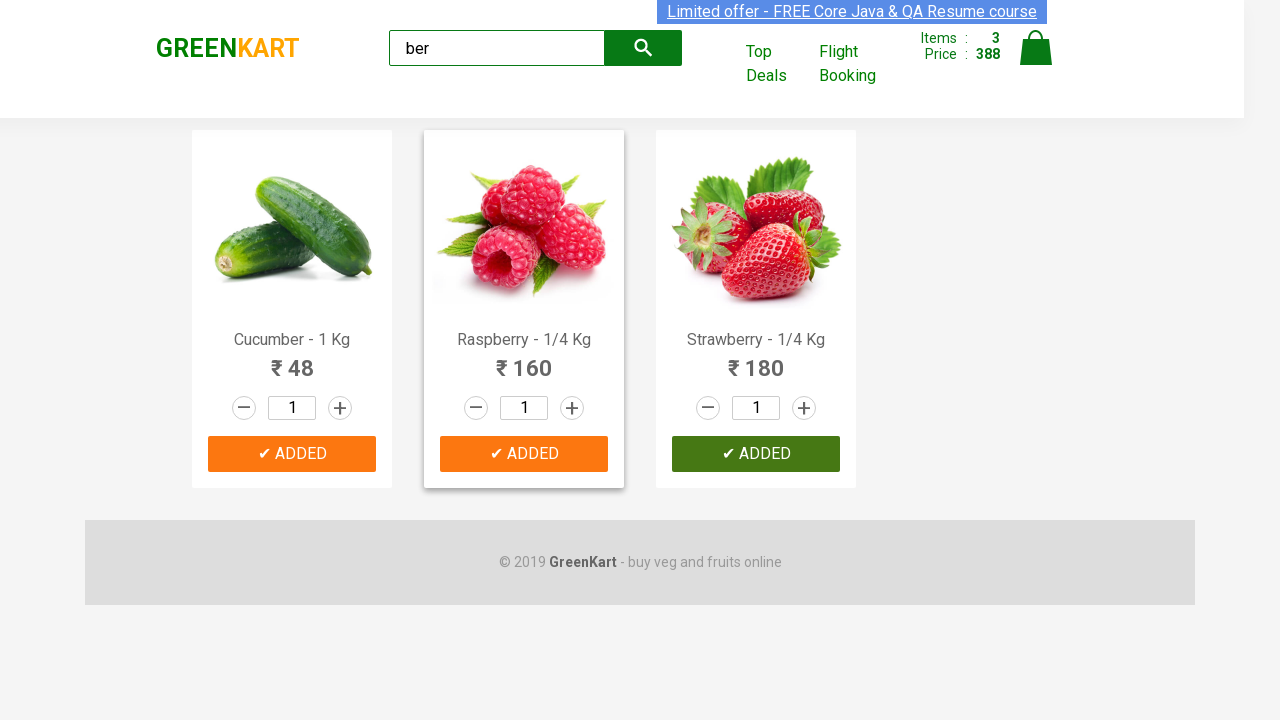

Clicked cart icon to open shopping cart at (1036, 48) on xpath=//img[@alt='Cart']
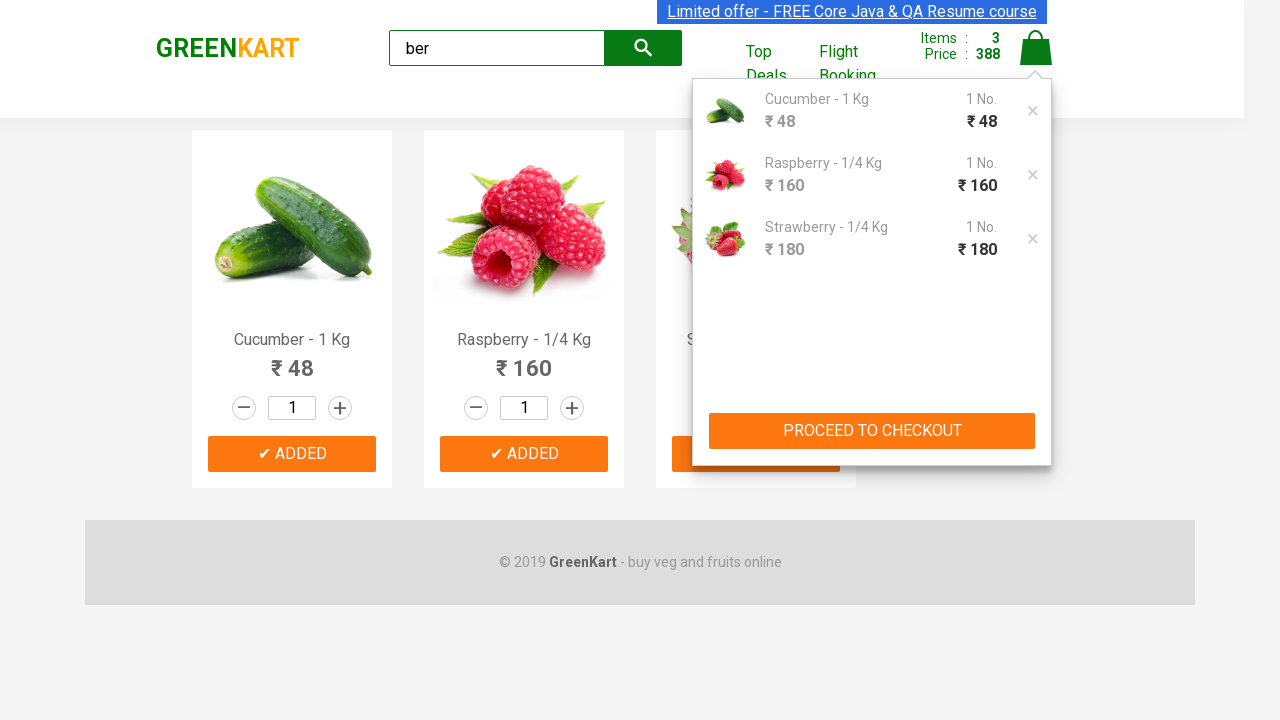

Clicked 'PROCEED TO CHECKOUT' button at (872, 431) on xpath=//*[text()='PROCEED TO CHECKOUT']
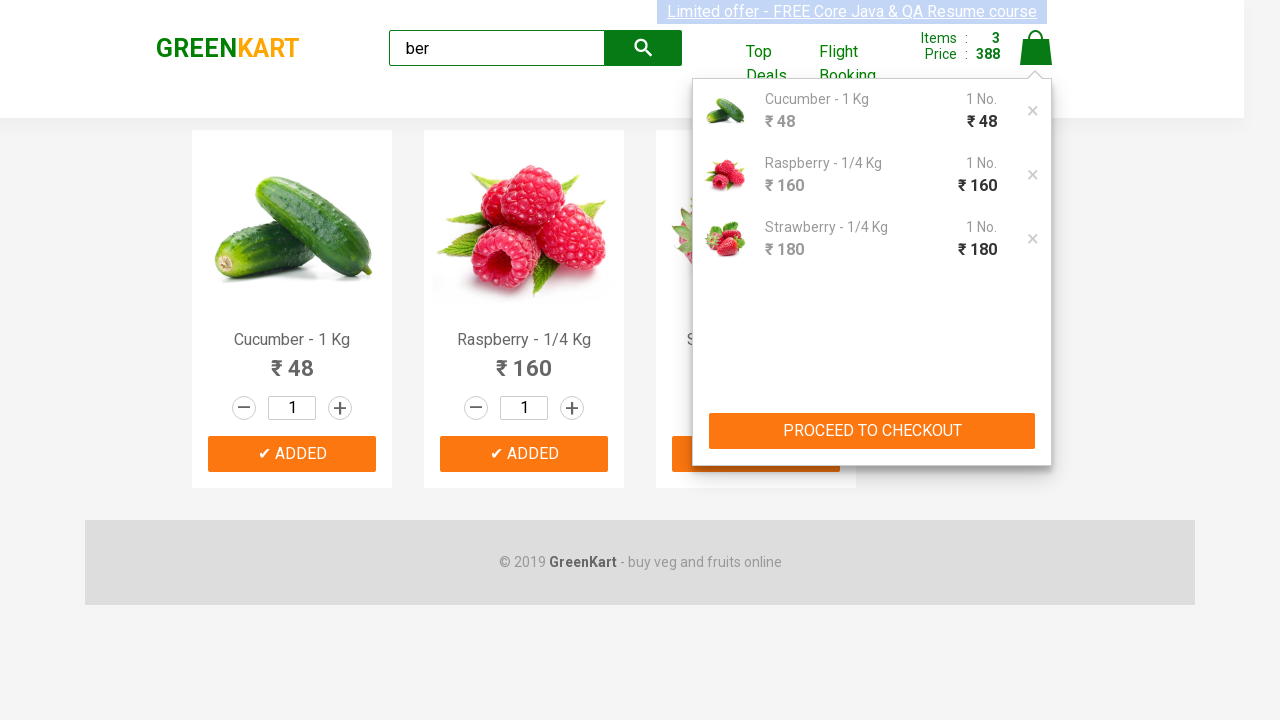

Filled promo code field with 'rahulshettyacademy' on .promoCode
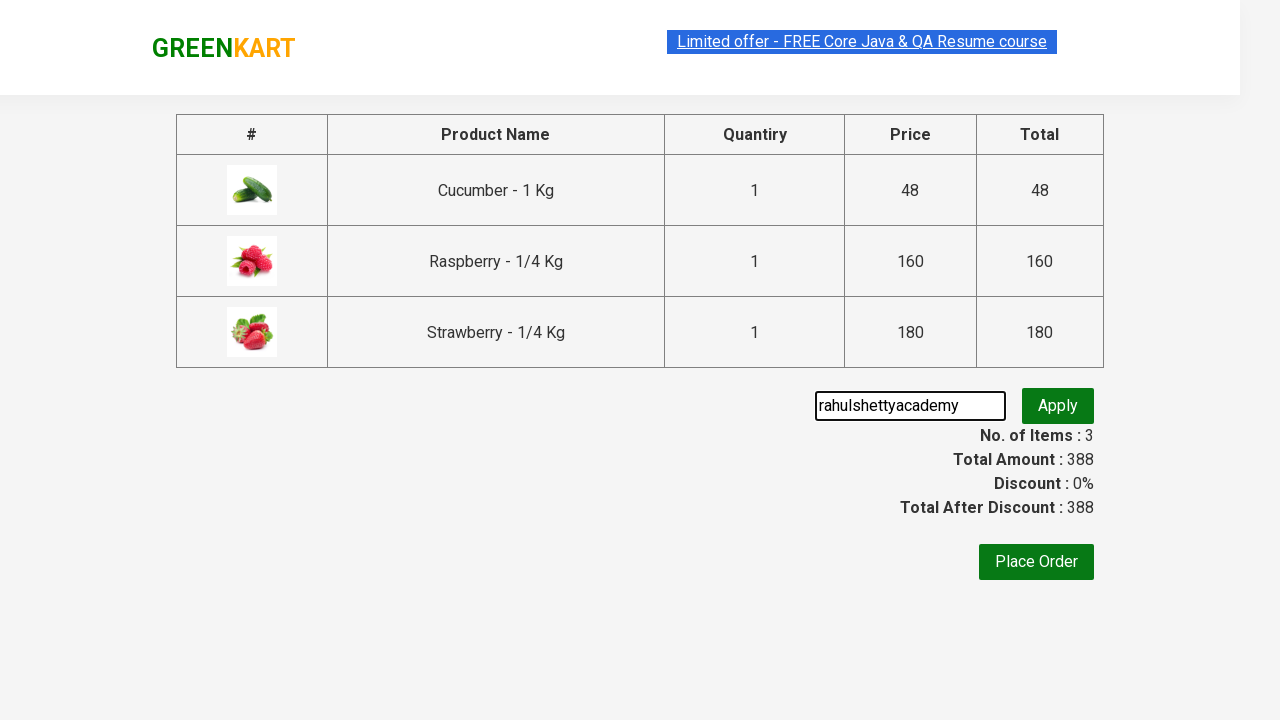

Clicked button to apply promo code at (1058, 406) on .promoBtn
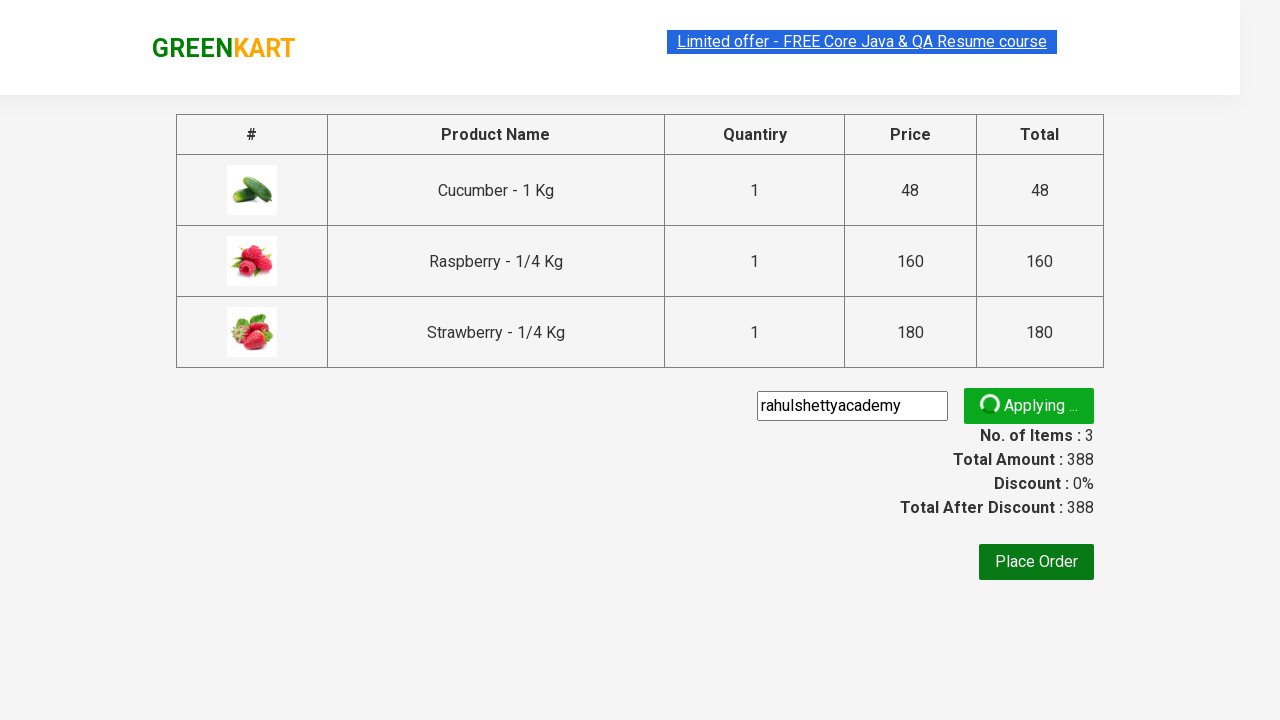

Promo code success message appeared
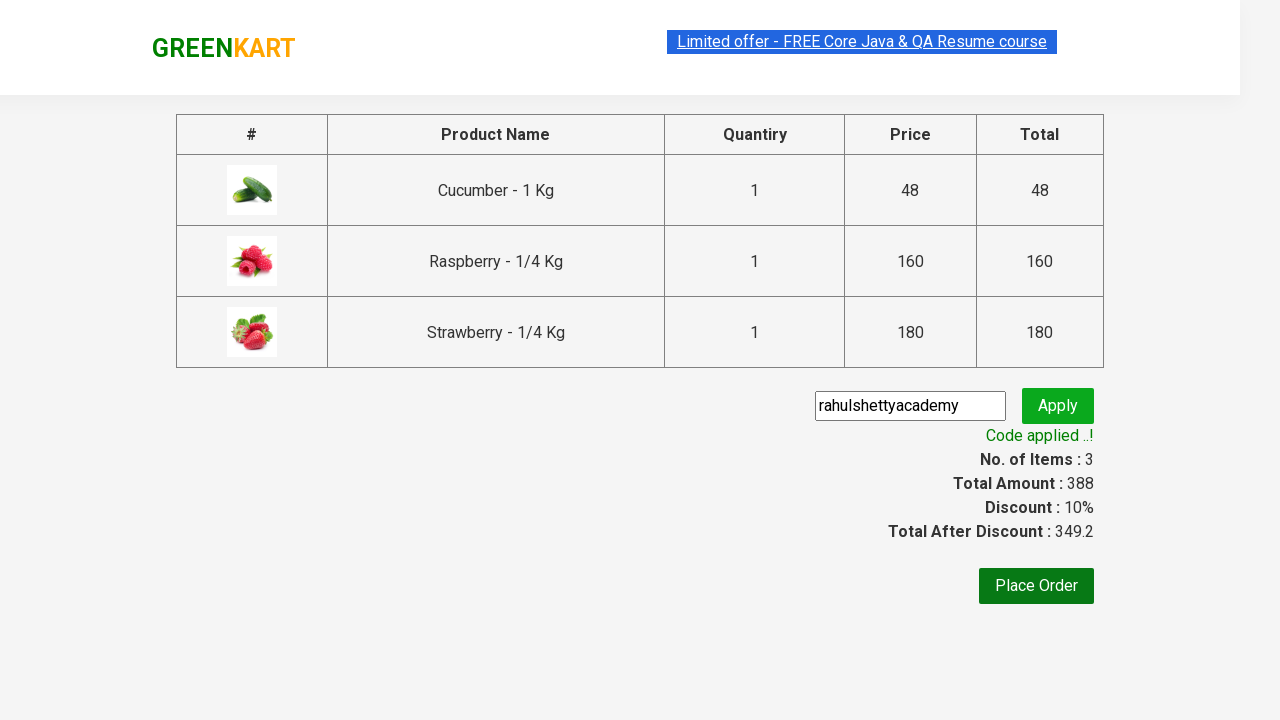

Retrieved promo code success message
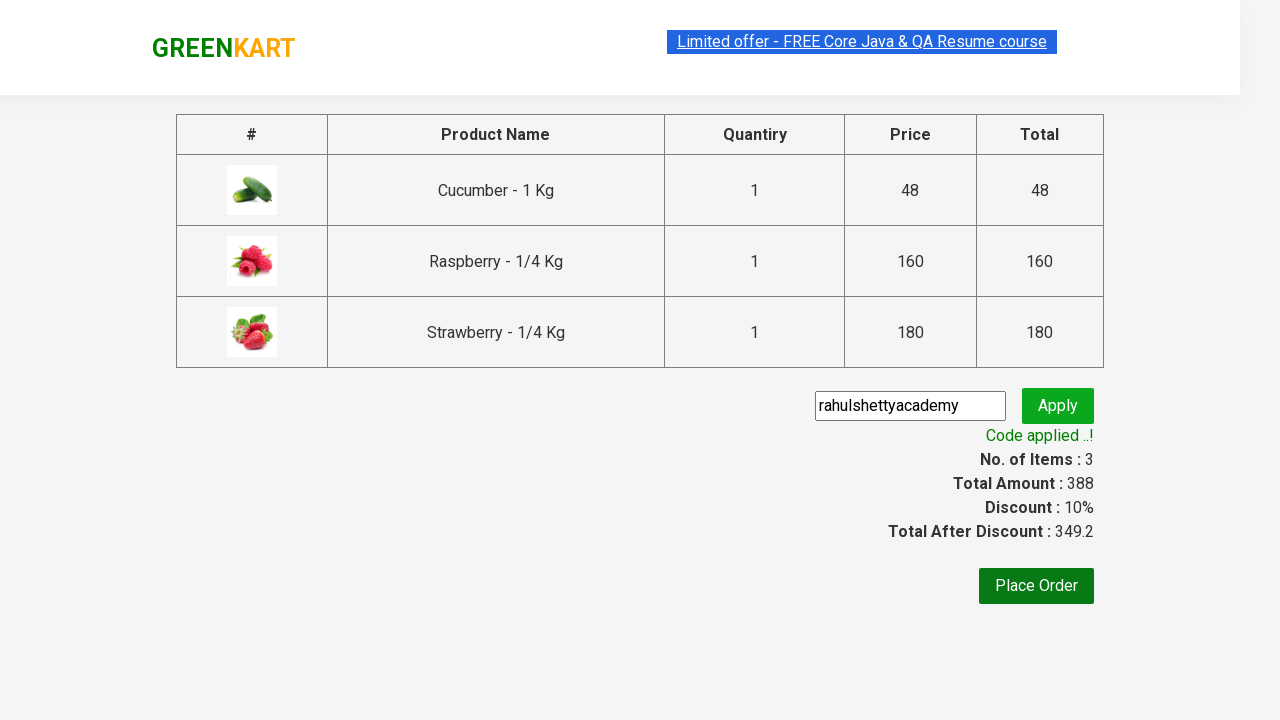

Verified promo code was applied successfully
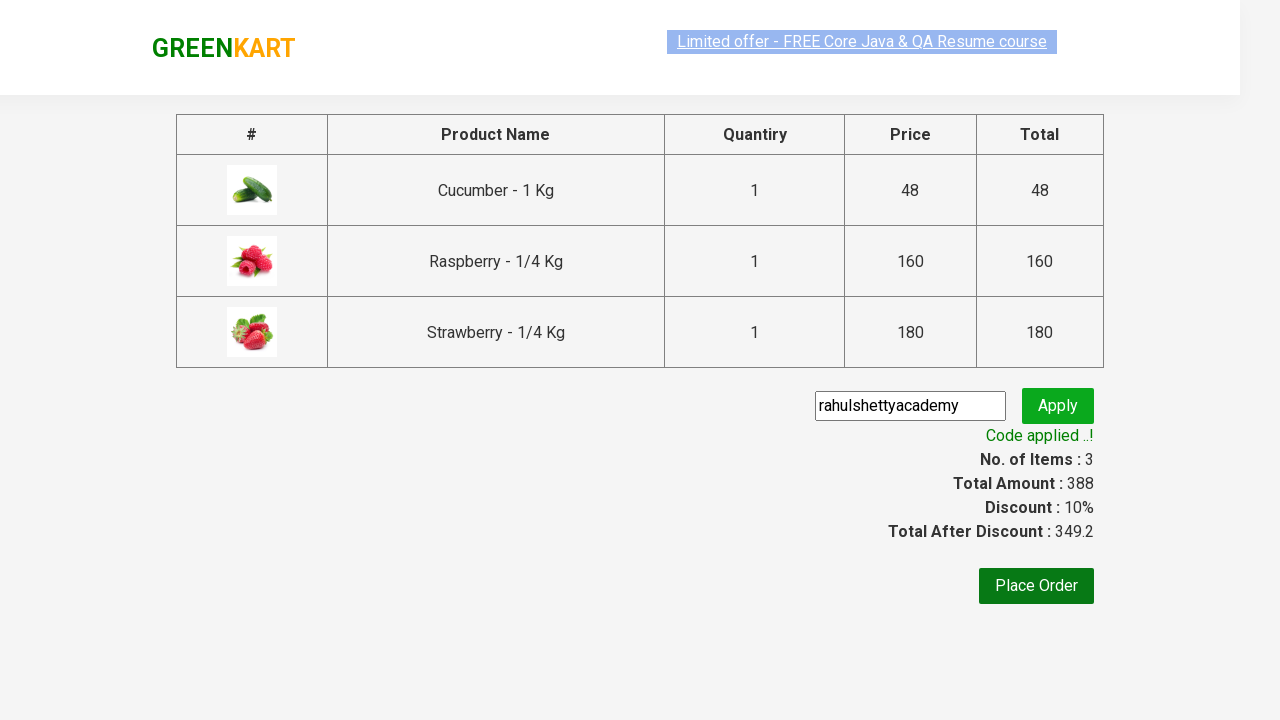

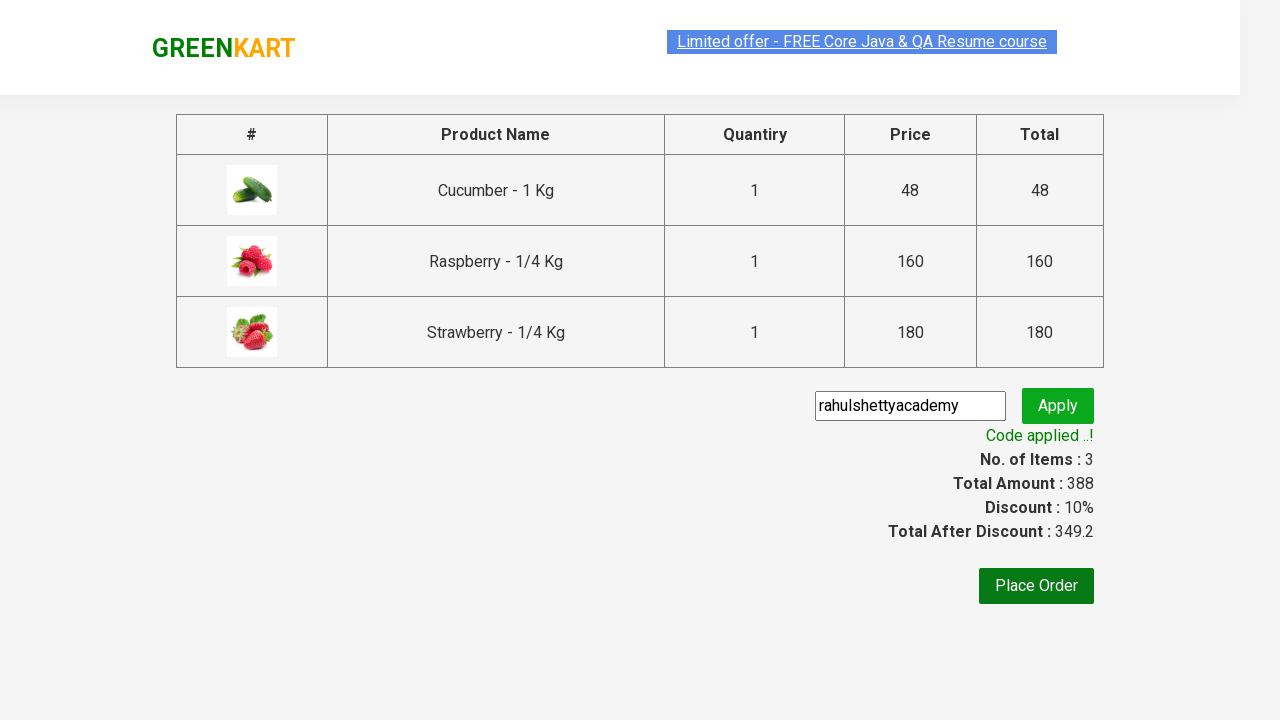